Navigates to a page, clicks a link containing a specific calculated number, fills out a registration form with personal details, and submits it

Starting URL: http://suninjuly.github.io/find_link_text

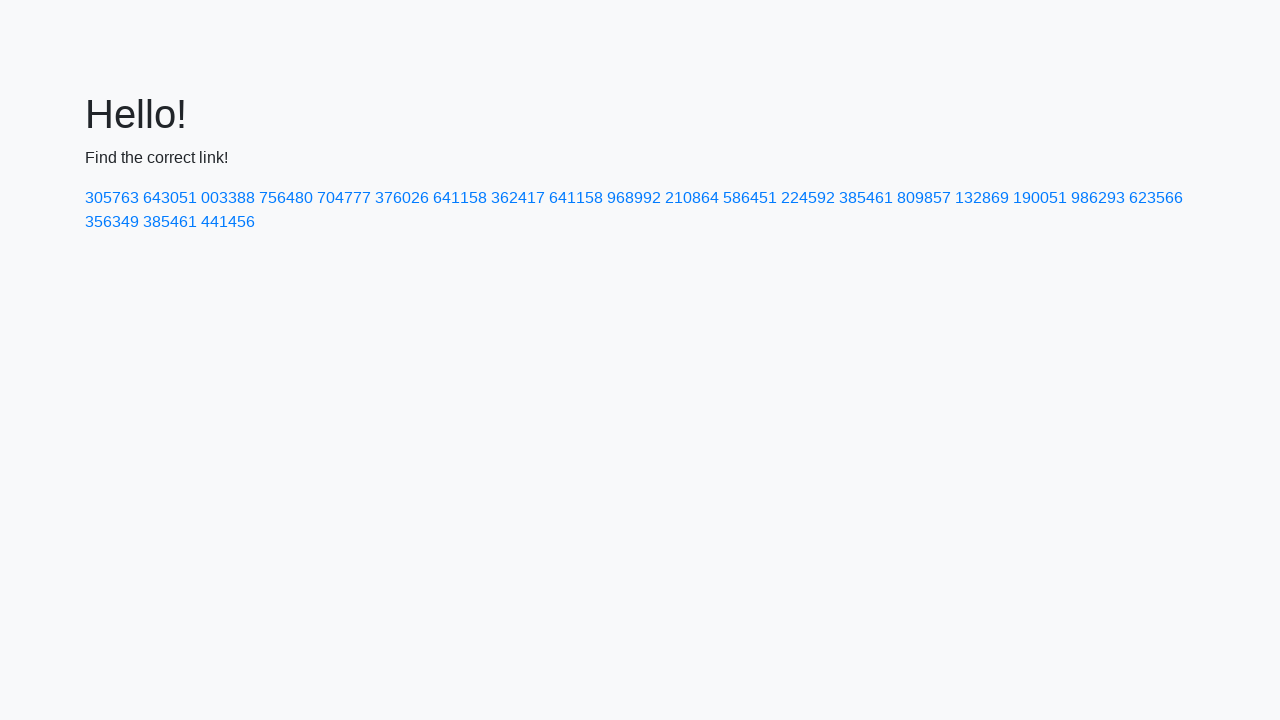

Calculated link number: 224592
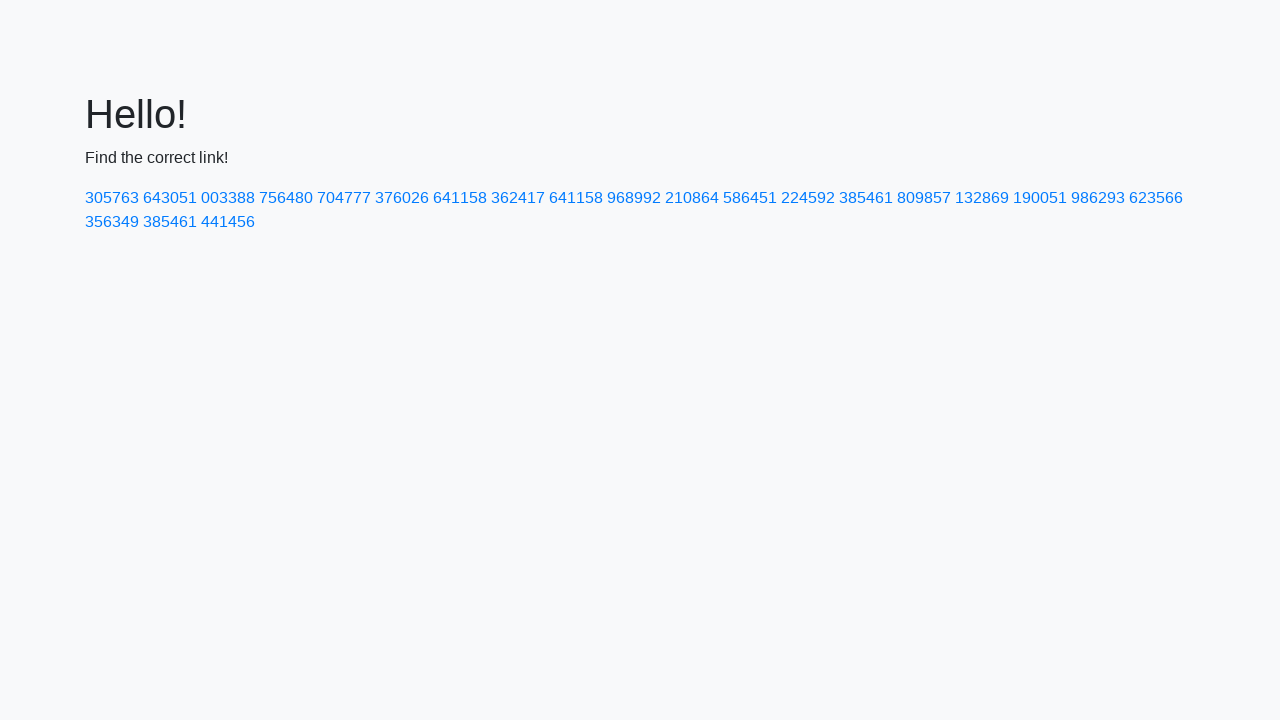

Clicked link containing calculated number 224592 at (808, 198) on a:has-text('224592')
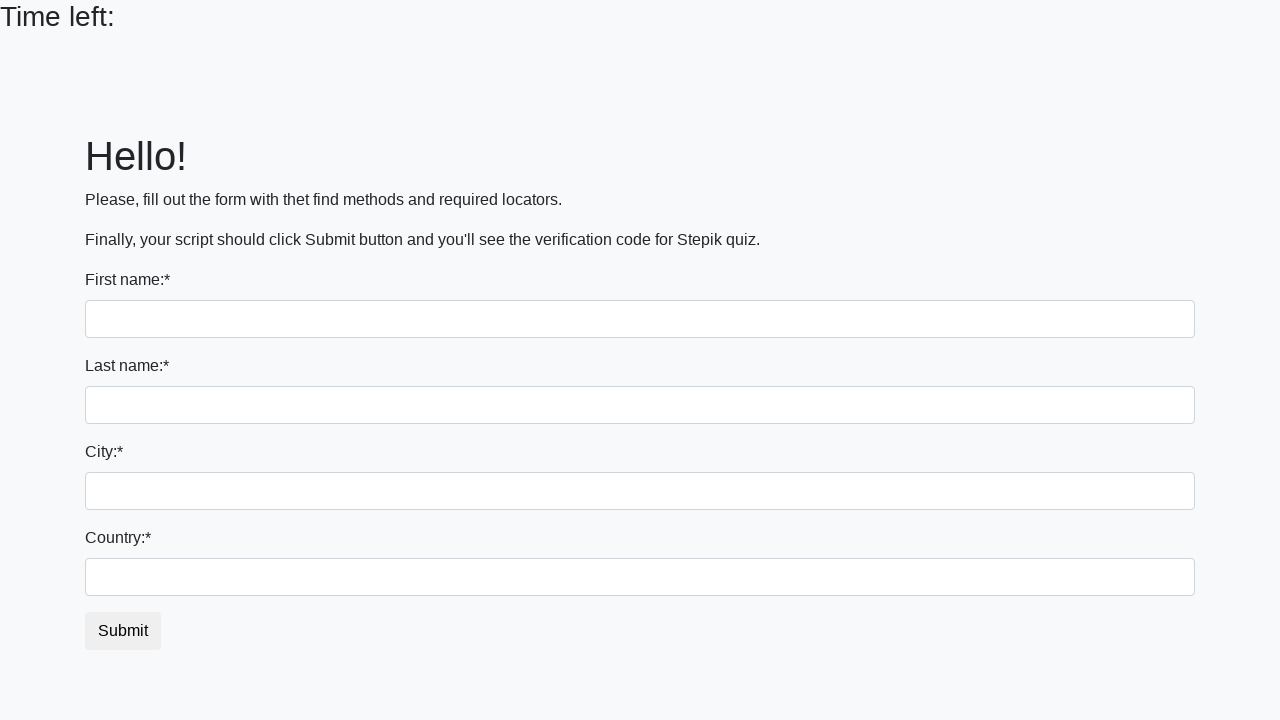

Filled first name field with 'Ivan' on input:first-of-type
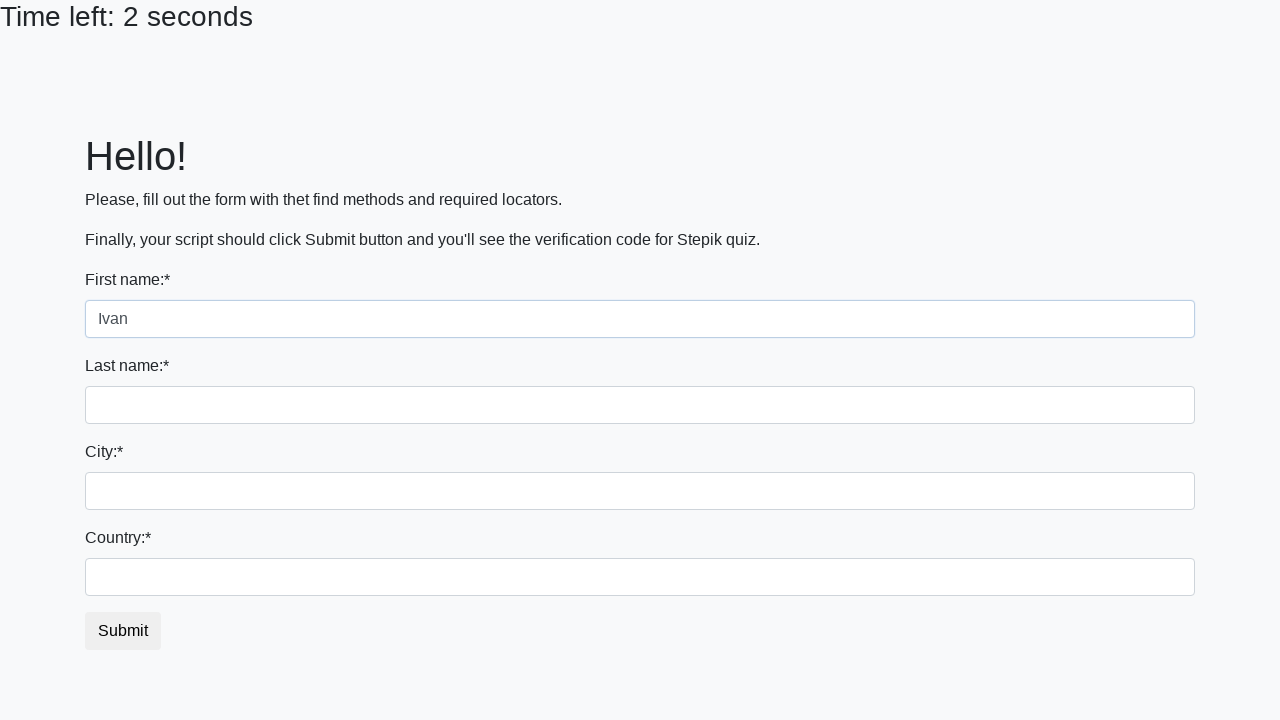

Filled last name field with 'Petrov' on input[name='last_name']
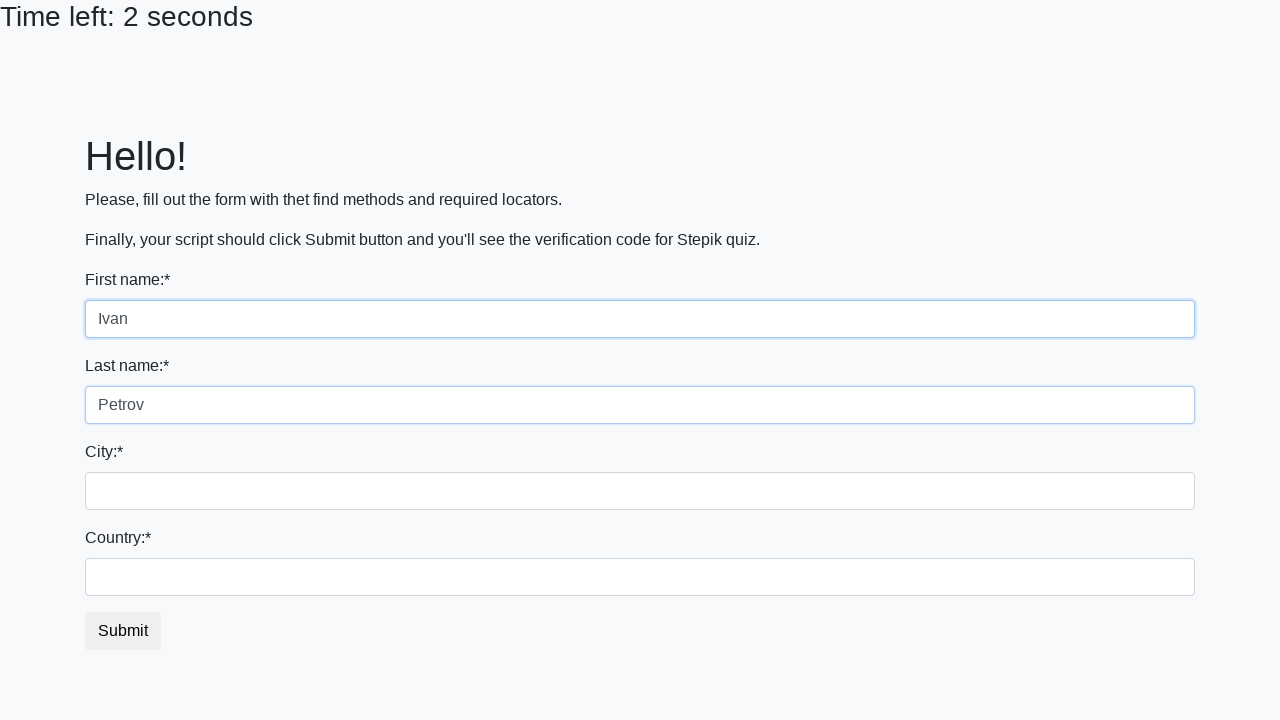

Filled city field with 'Smolensk' on input.city
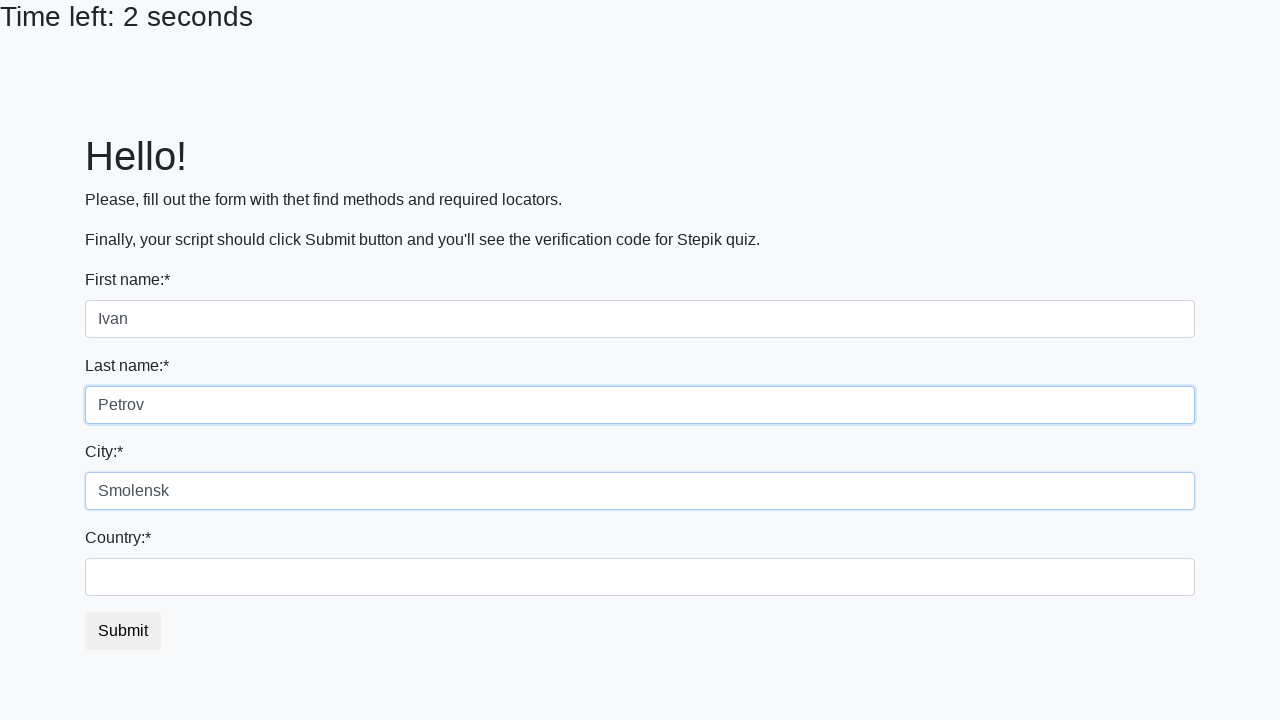

Filled country field with 'Russia' on #country
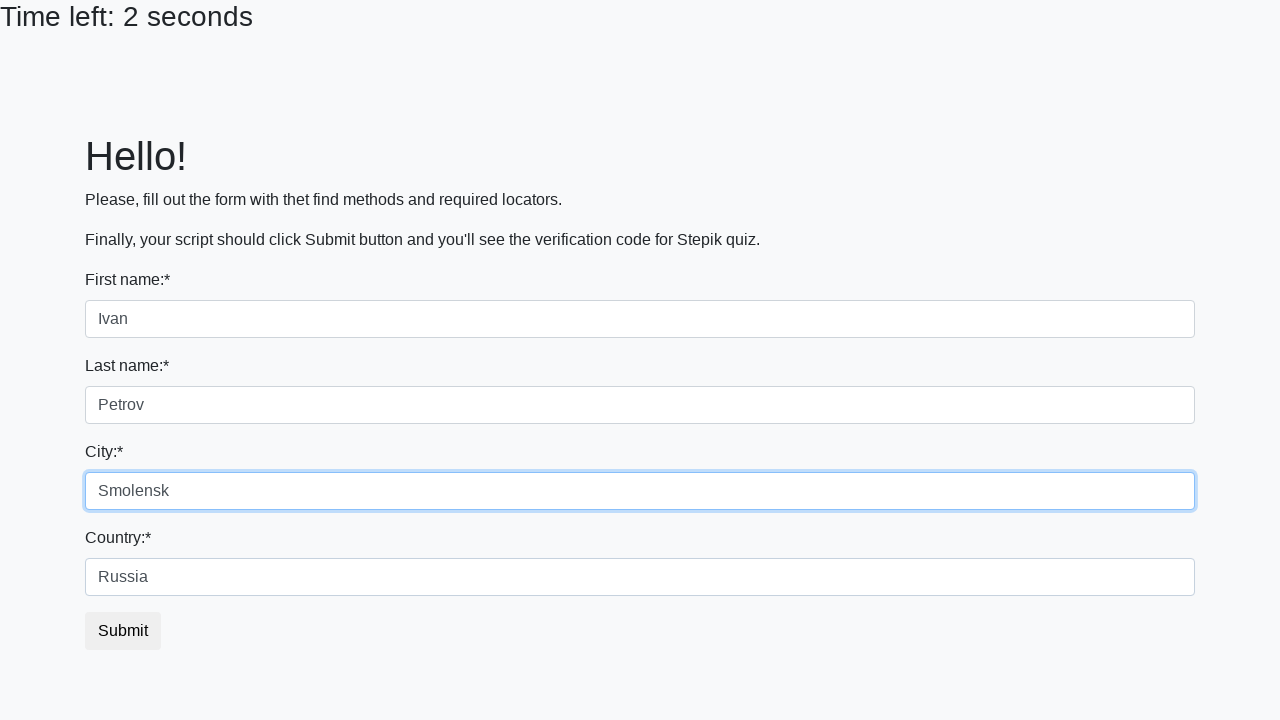

Clicked submit button to submit registration form at (123, 631) on button.btn
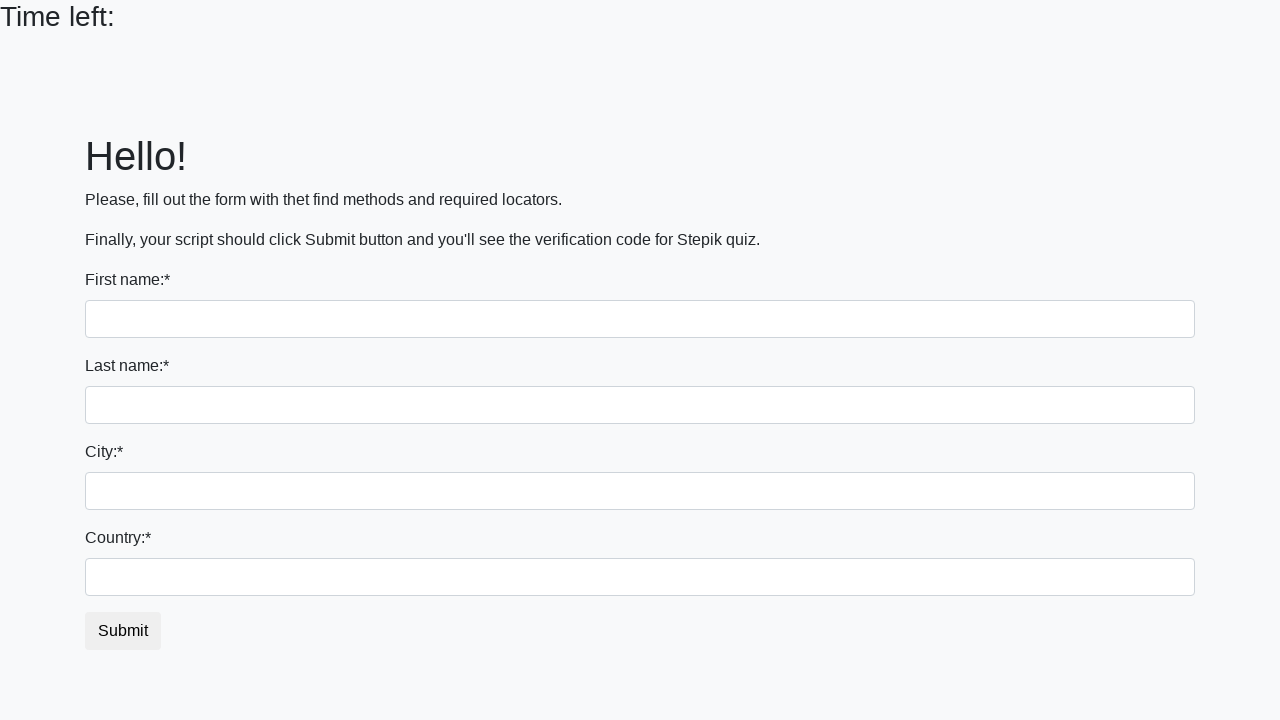

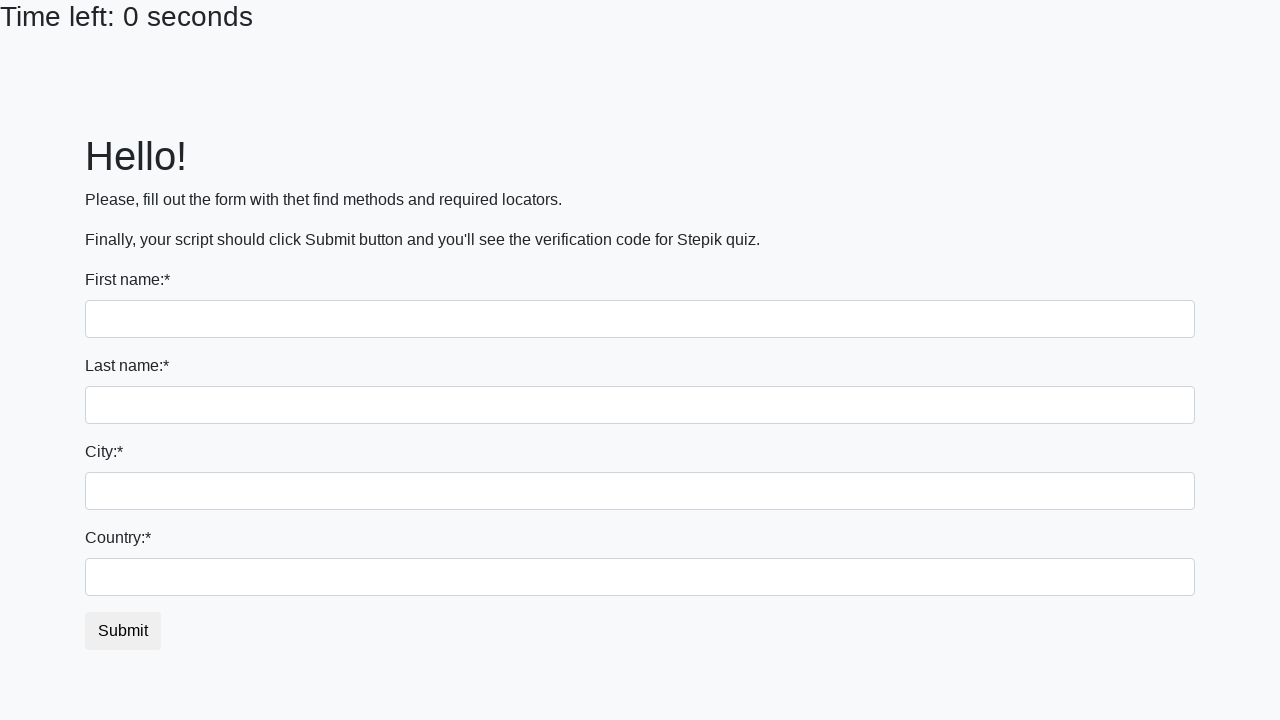